Tests a math puzzle form by reading two numbers from the page, calculating their sum, selecting the answer from a dropdown, and submitting the form

Starting URL: http://suninjuly.github.io/selects1.html

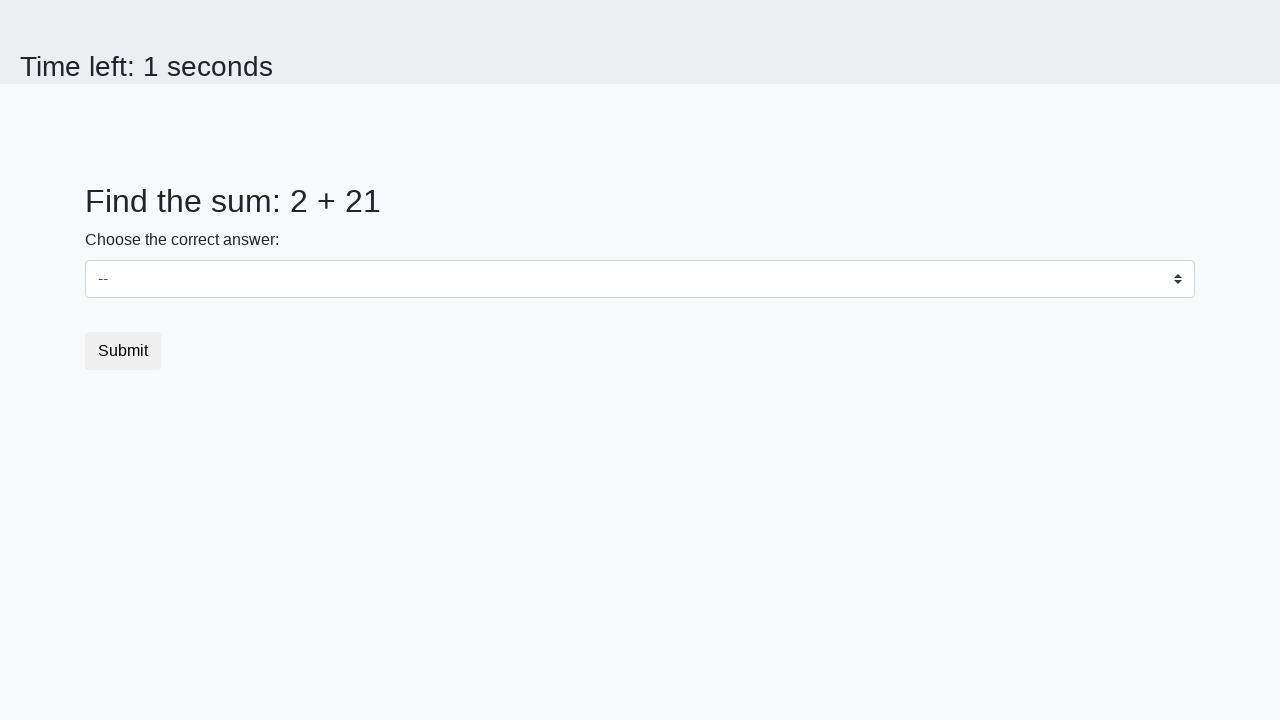

Read first number from span#num1
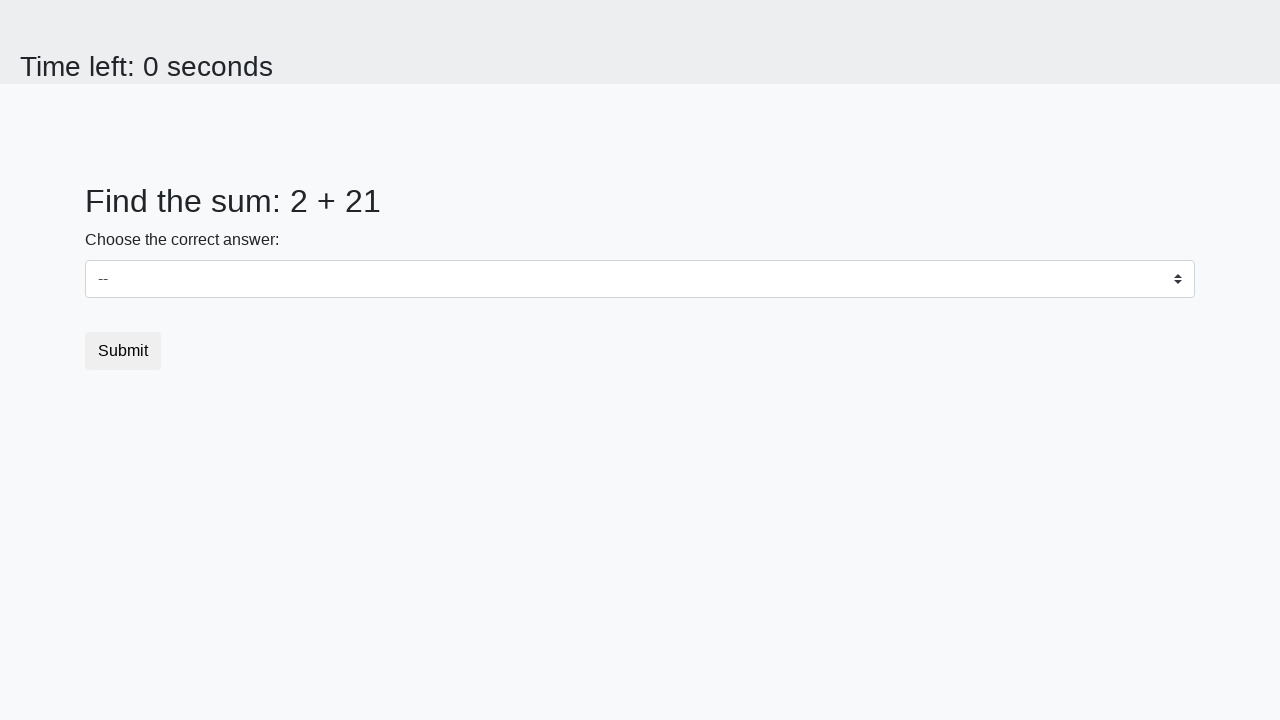

Read second number from span#num2
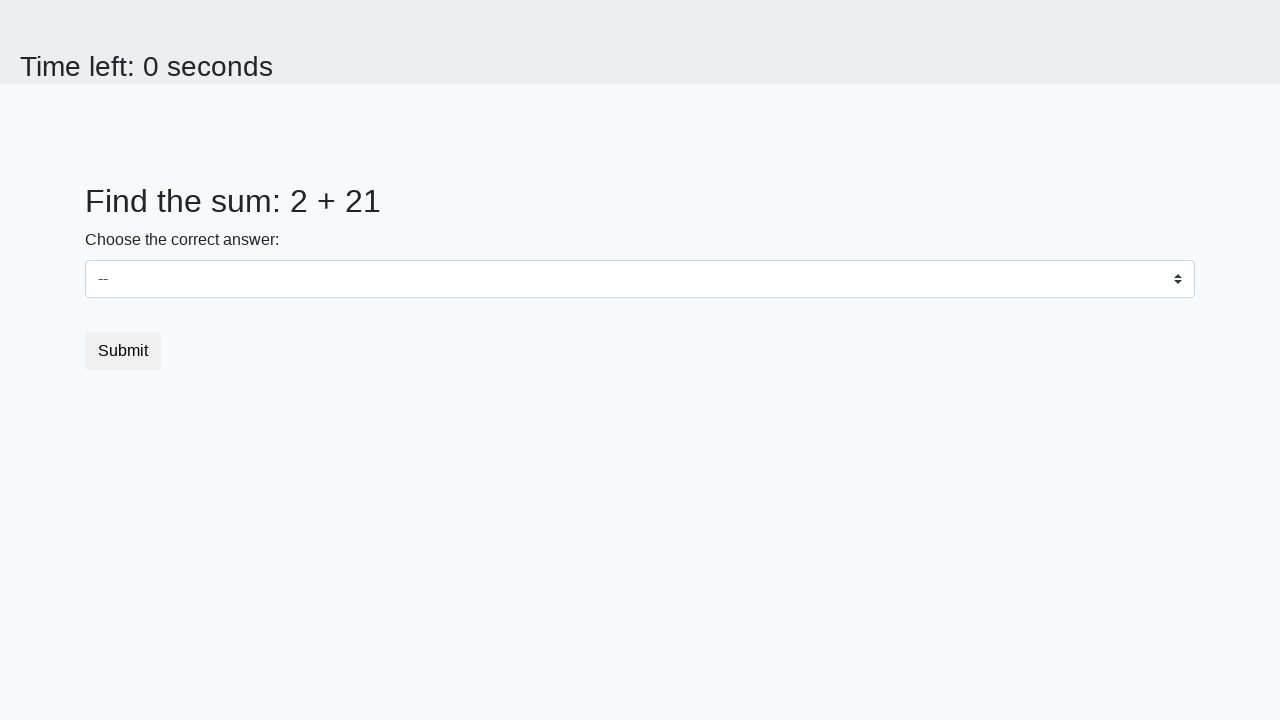

Calculated sum: 2 + 21 = 23
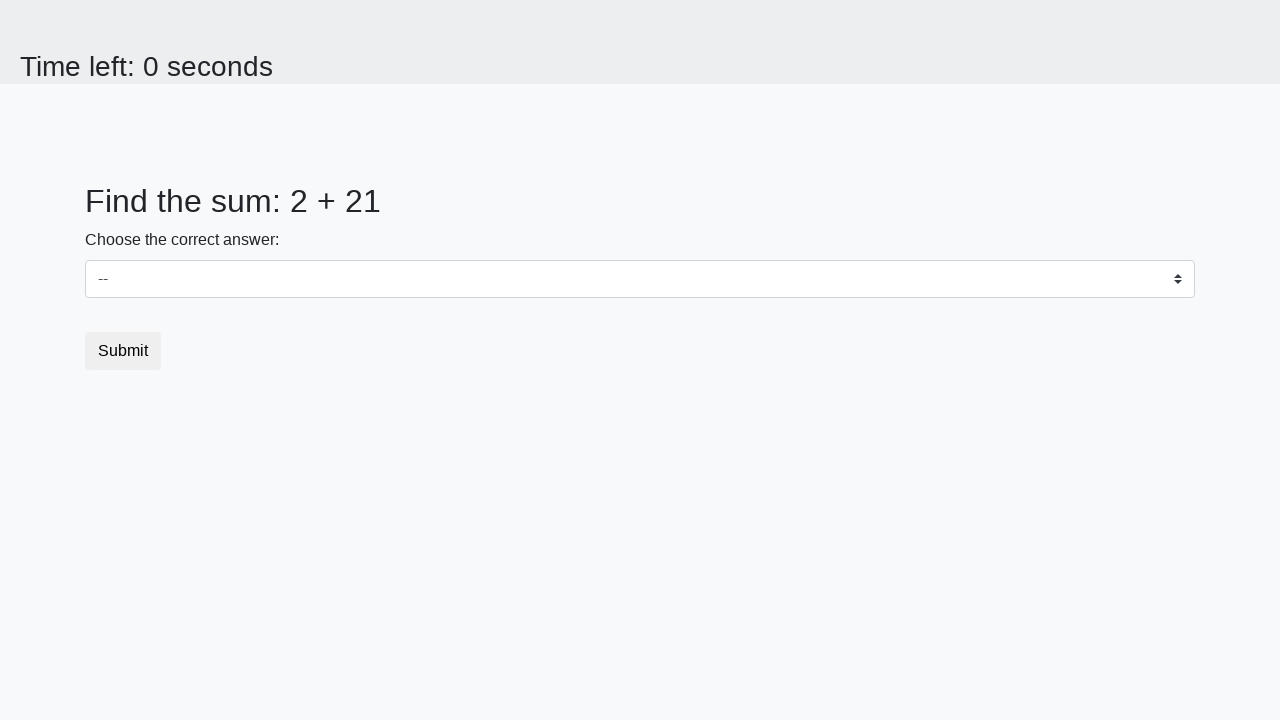

Selected answer '23' from dropdown on select
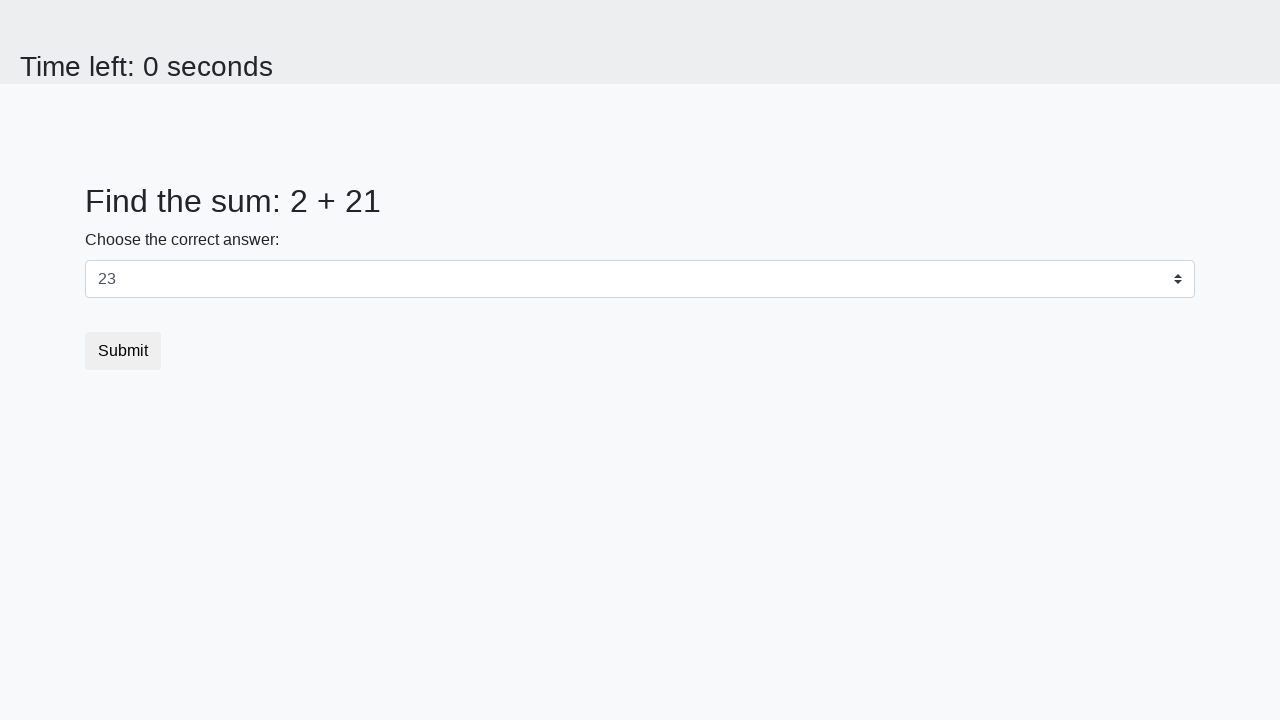

Clicked submit button at (123, 351) on button.btn
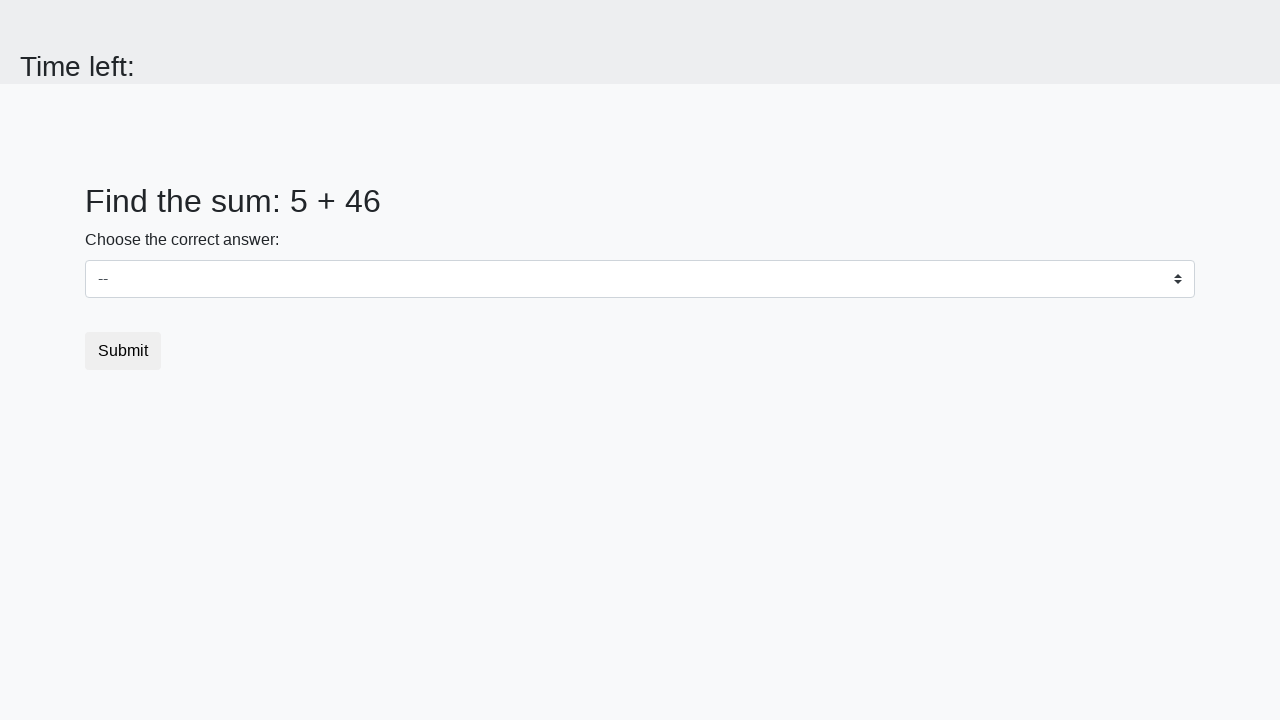

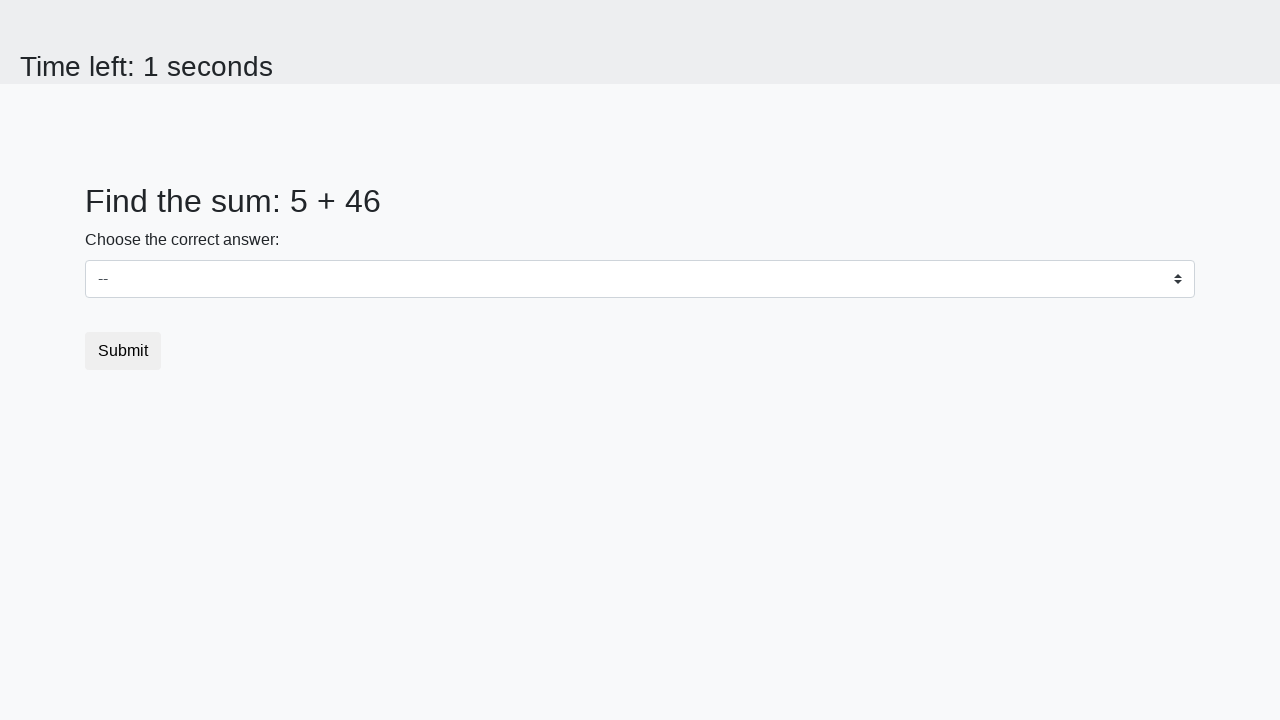